Tests the first JavaScript alert by clicking the button, verifying the alert text, and accepting it

Starting URL: https://the-internet.herokuapp.com/javascript_alerts

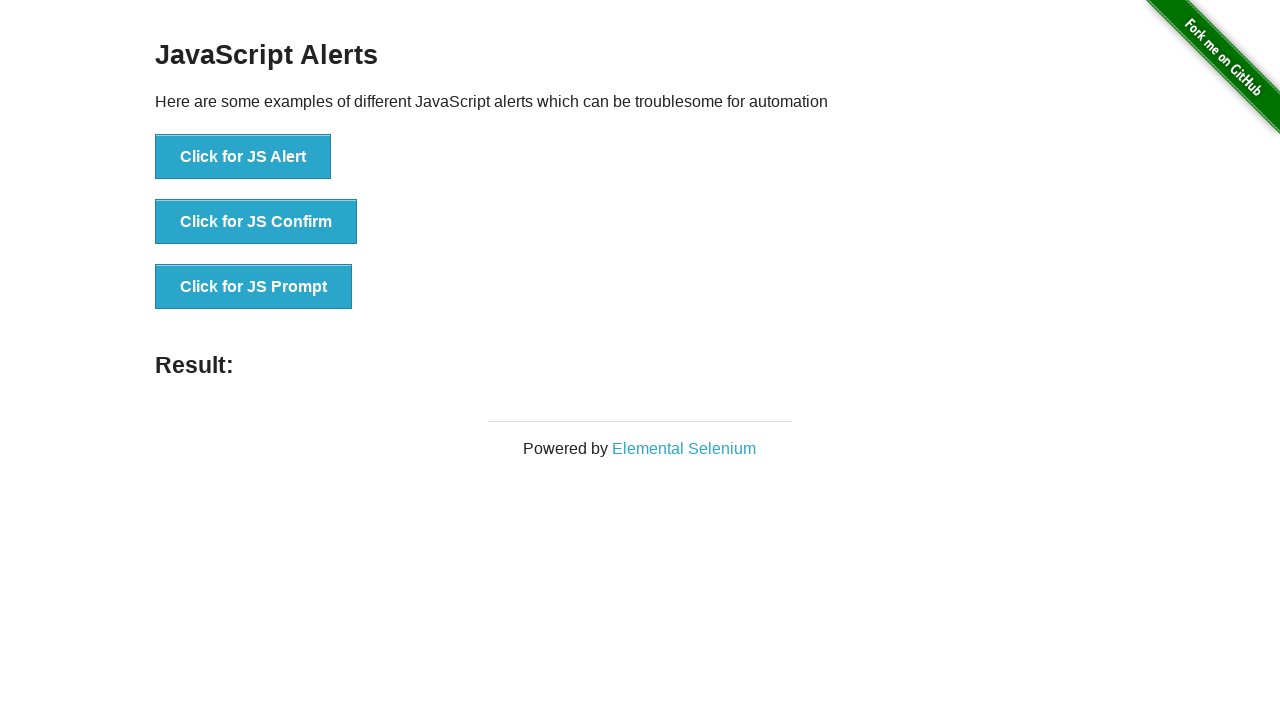

Clicked the 'Click for JS Alert' button at (243, 157) on text='Click for JS Alert'
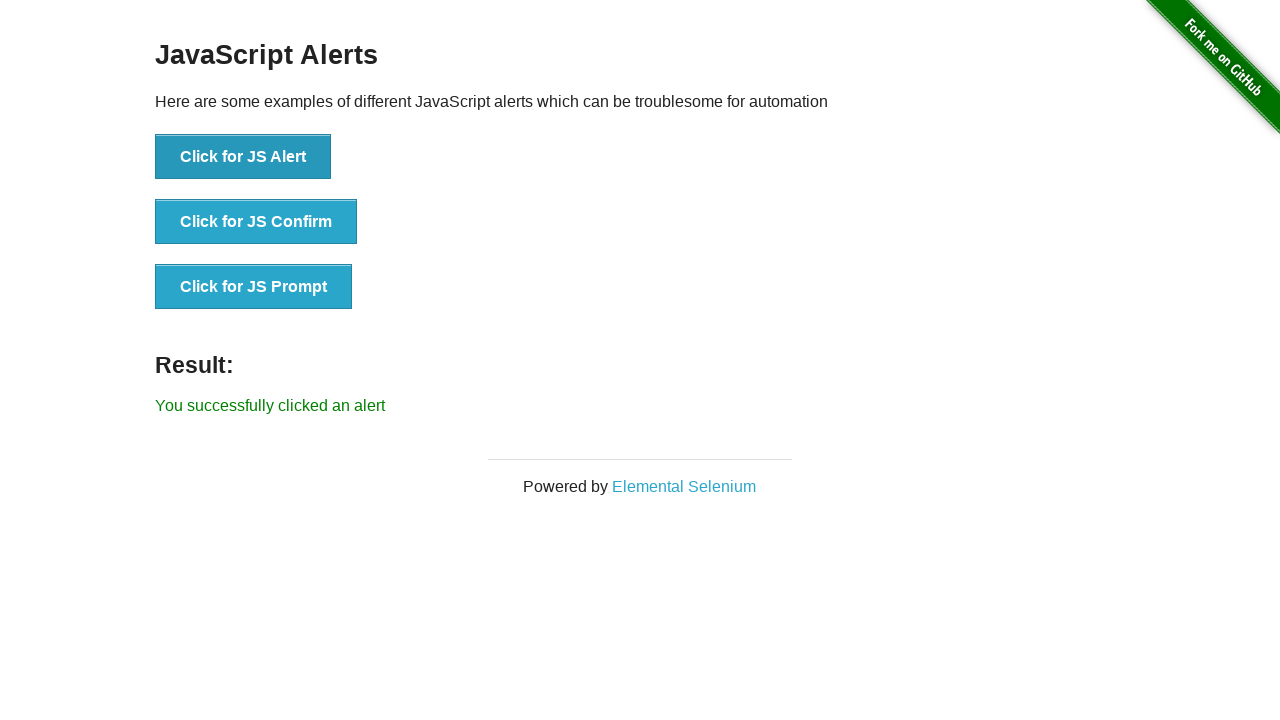

Set up dialog handler to accept alerts
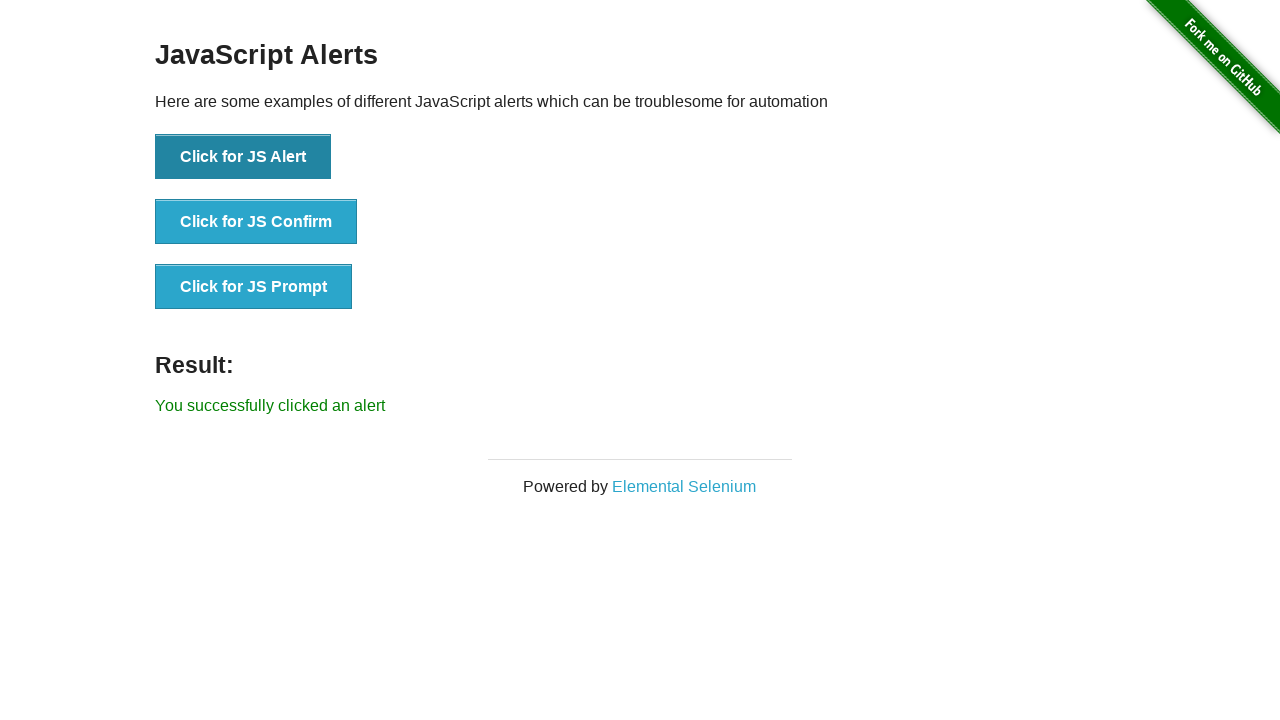

Waited 500ms for alert handling to complete
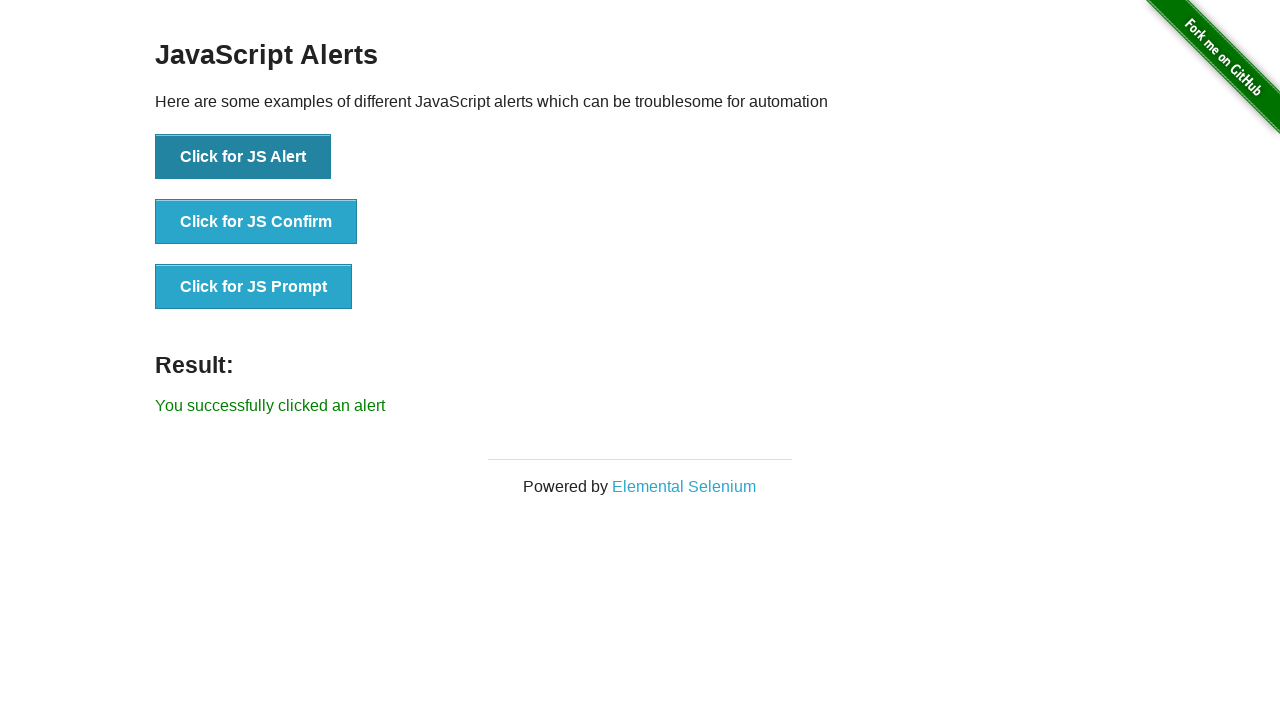

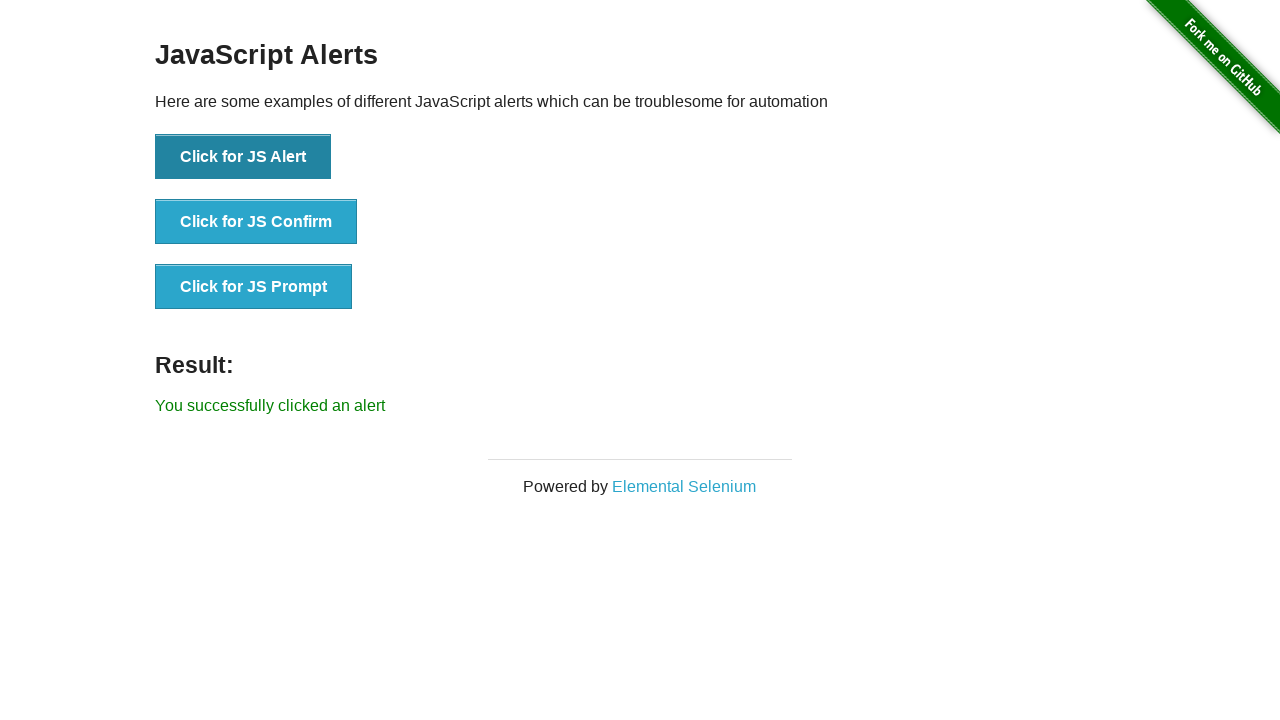